Tests window/tab handling functionality by opening new windows through different methods (tabbed, separate window, multiple windows) and switching between them

Starting URL: https://demo.automationtesting.in/Windows.html

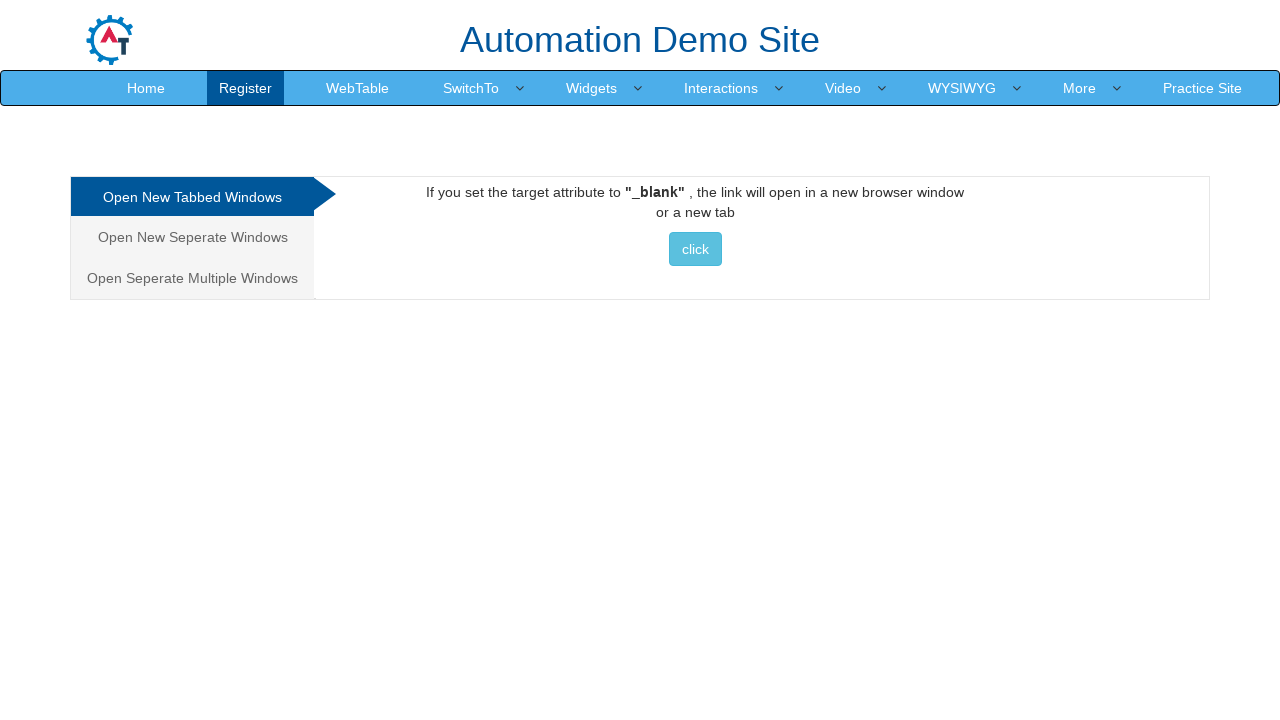

Clicked 'Tabbed' link to open new tab at (695, 249) on xpath=//*[@id="Tabbed"]/a
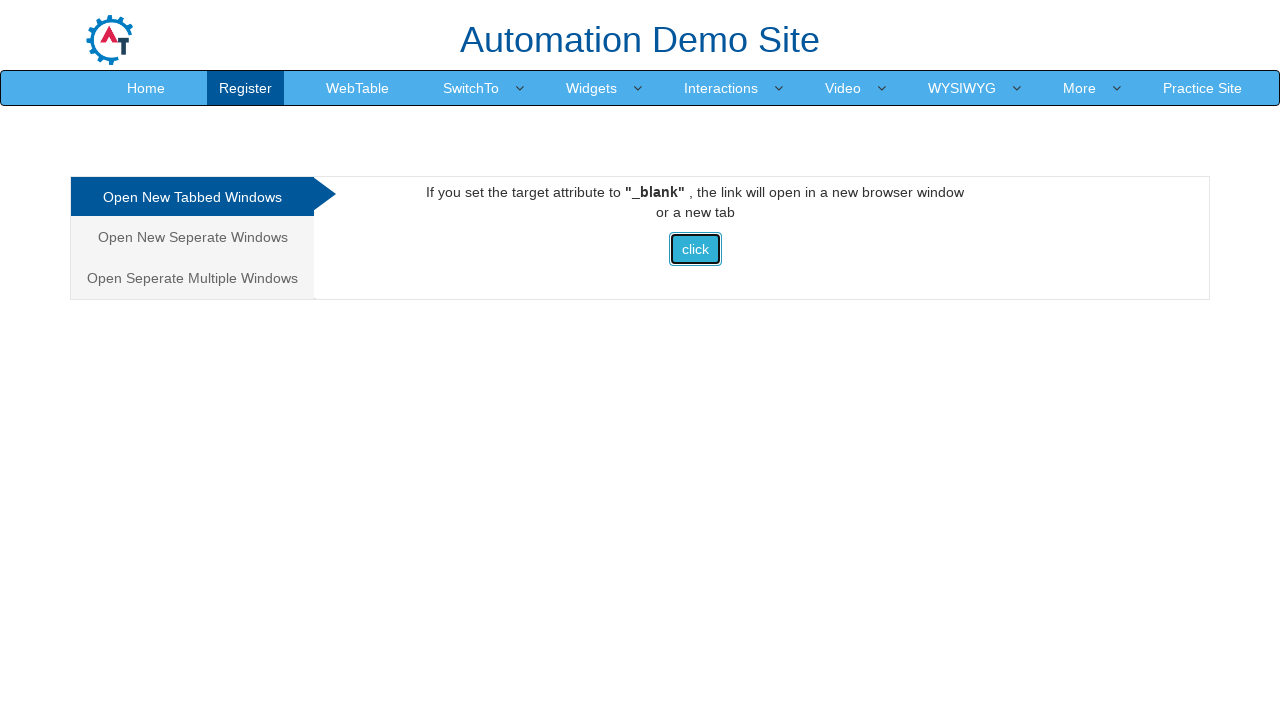

Clicked 'Tabbed' button to trigger new tab opening at (695, 249) on xpath=//*[@id="Tabbed"]/a
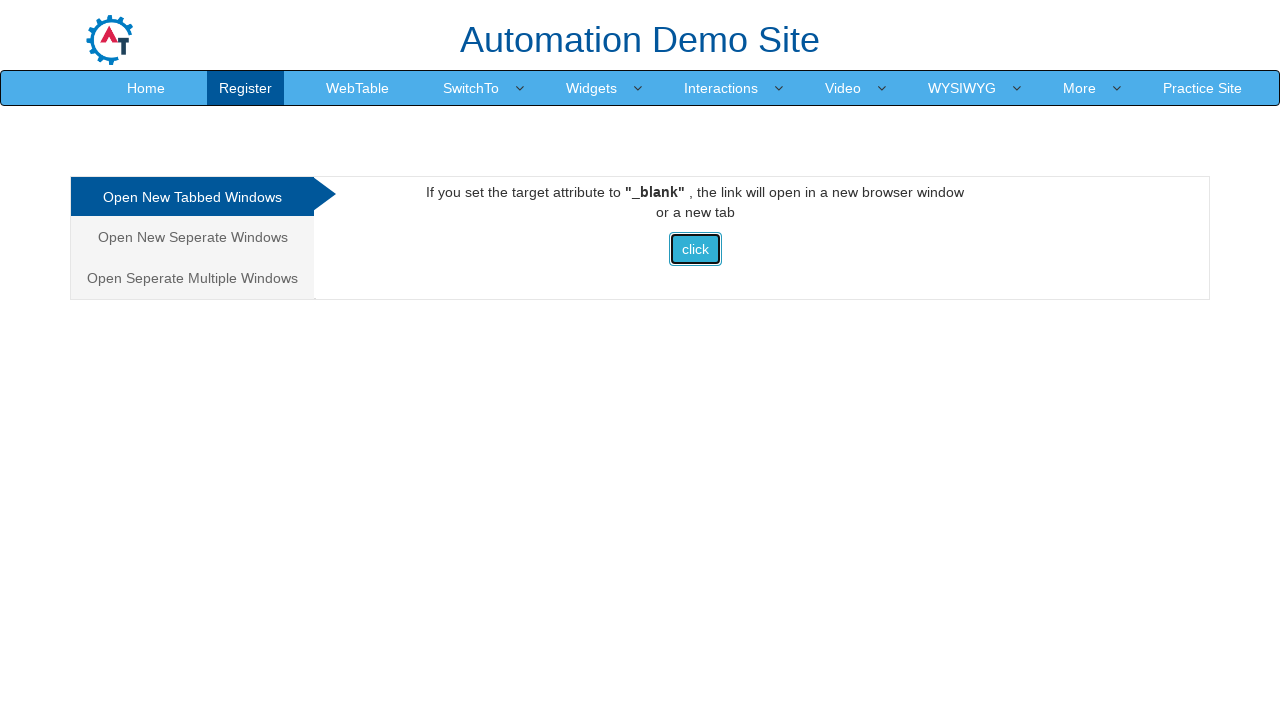

New tab page object acquired
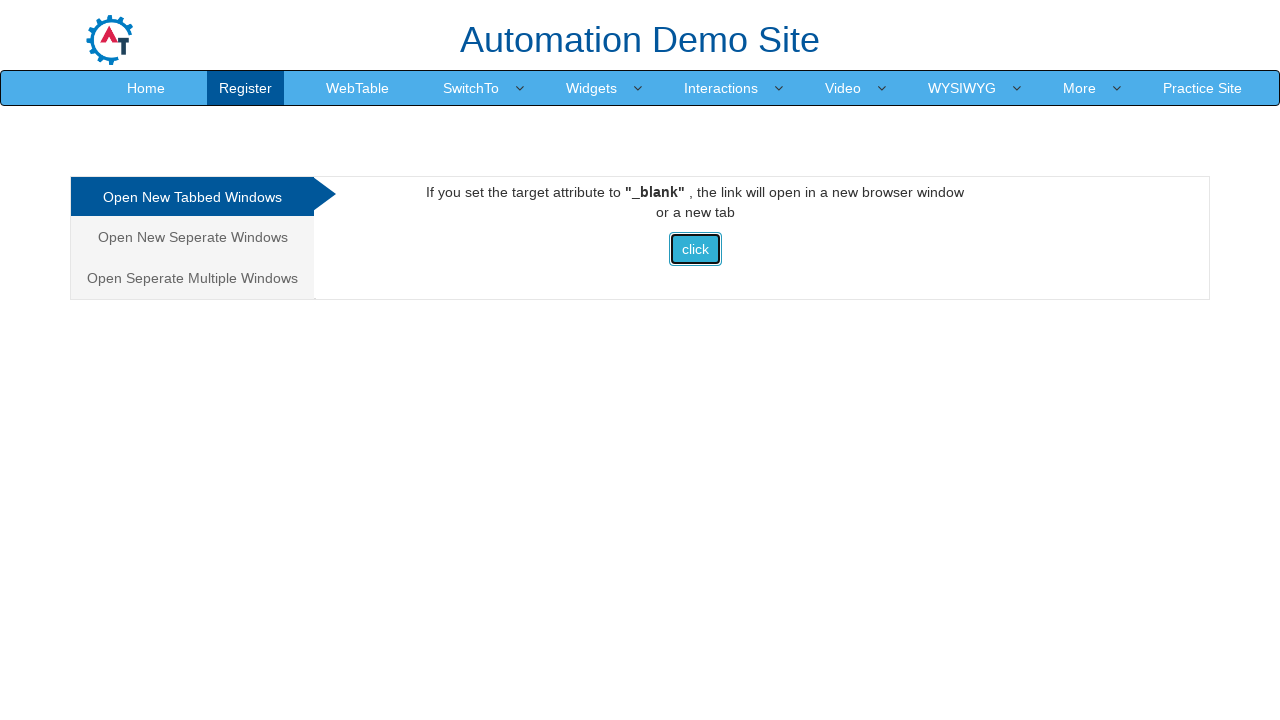

New tab finished loading
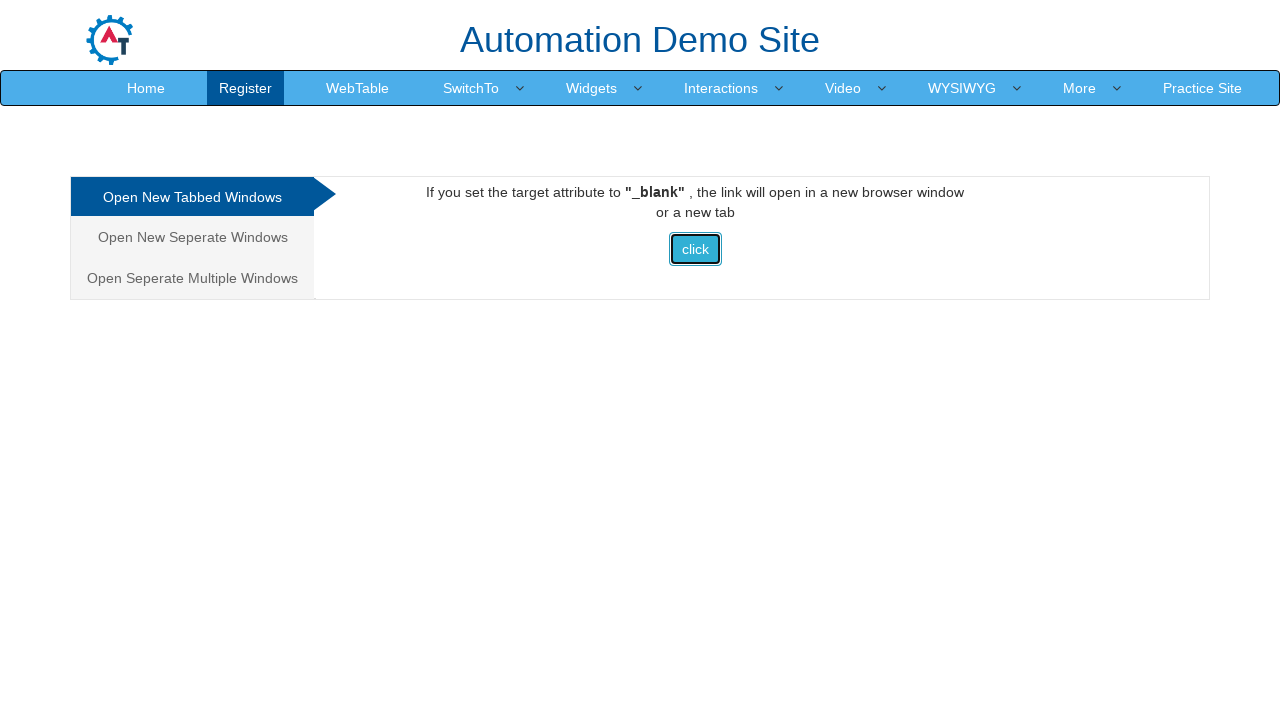

Verified Selenium logo element loaded on new tab
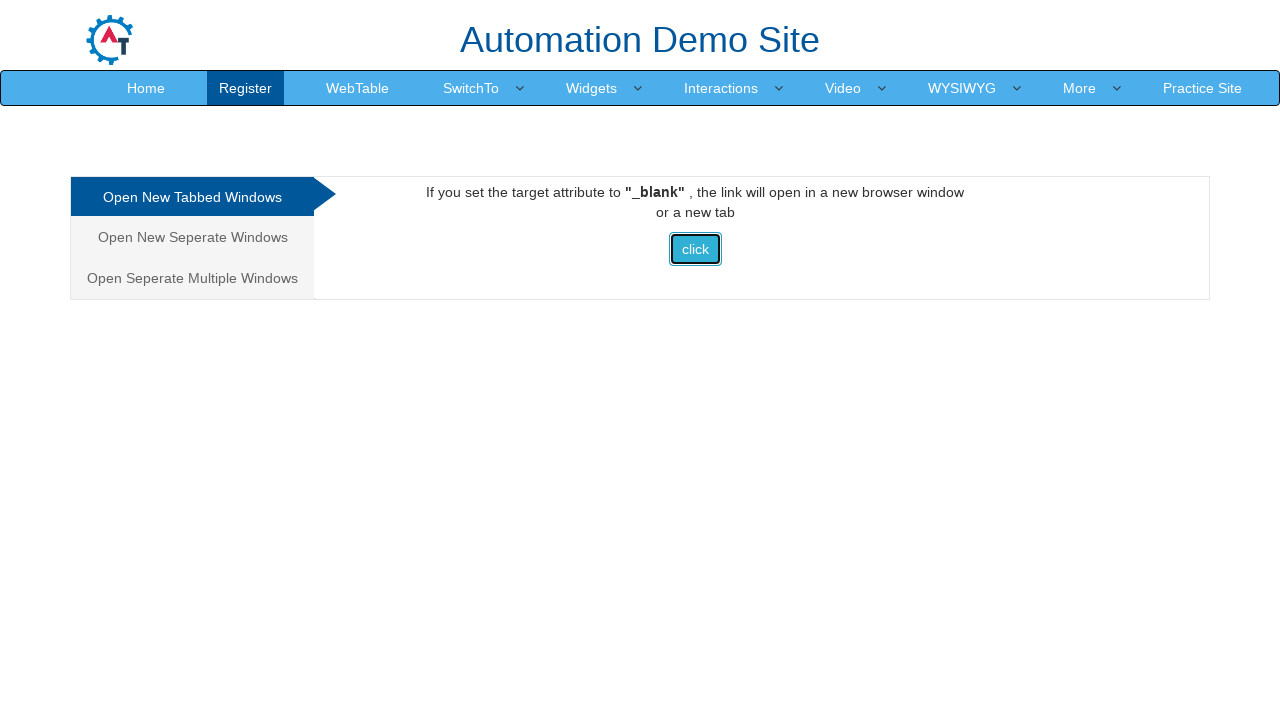

Closed new tab
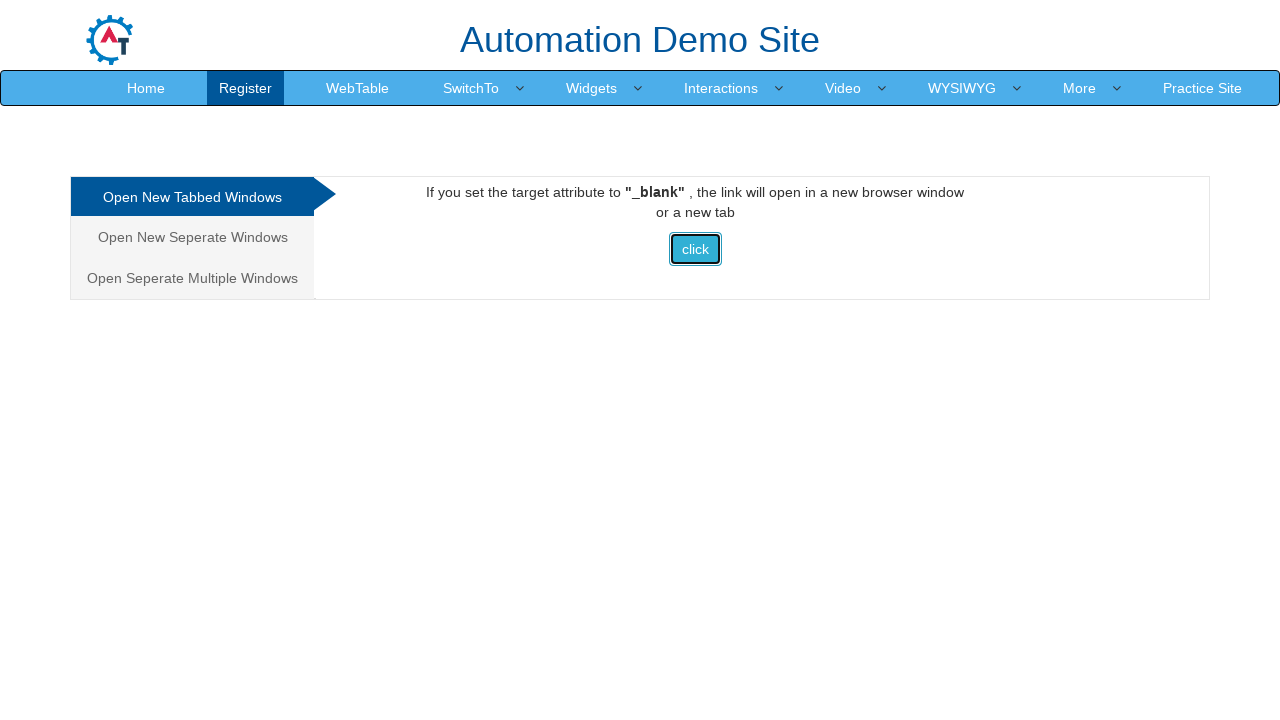

Clicked navigation link for separate window test at (192, 237) on xpath=/html/body/div[1]/div/div/div/div[1]/ul/li[2]/a
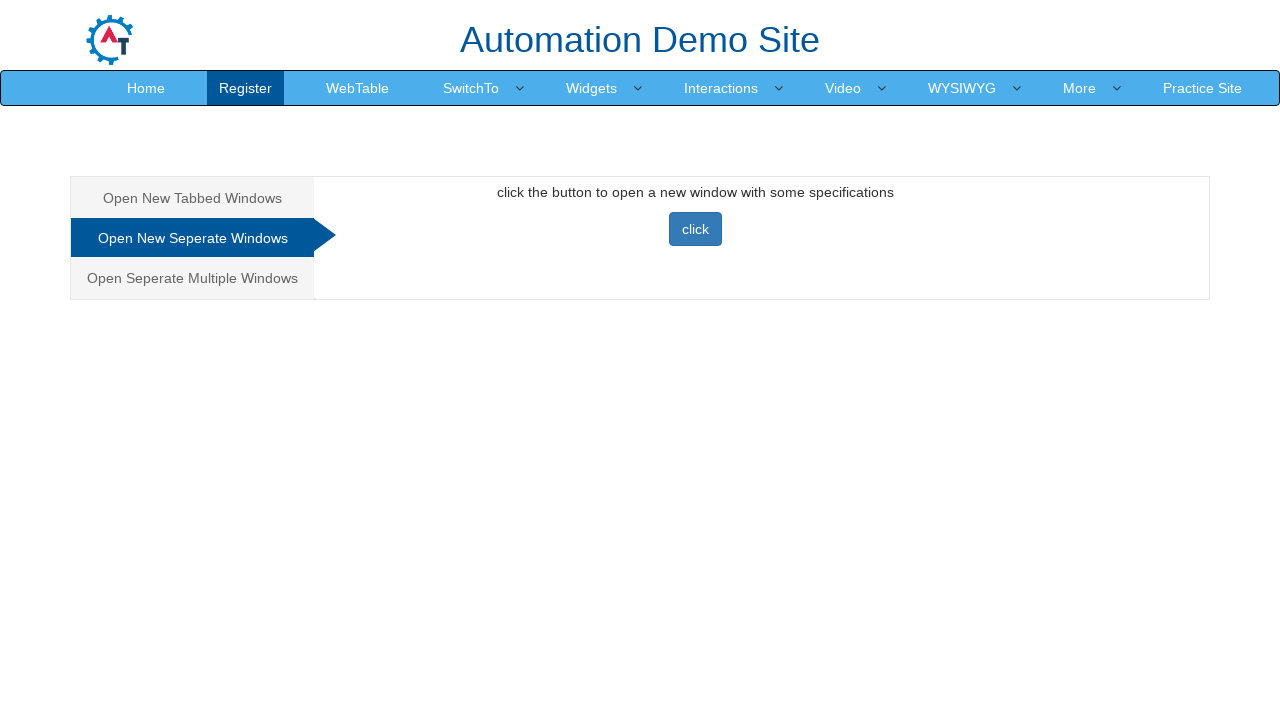

Clicked 'Separate' button to open separate window at (695, 229) on xpath=//*[@id="Seperate"]/button
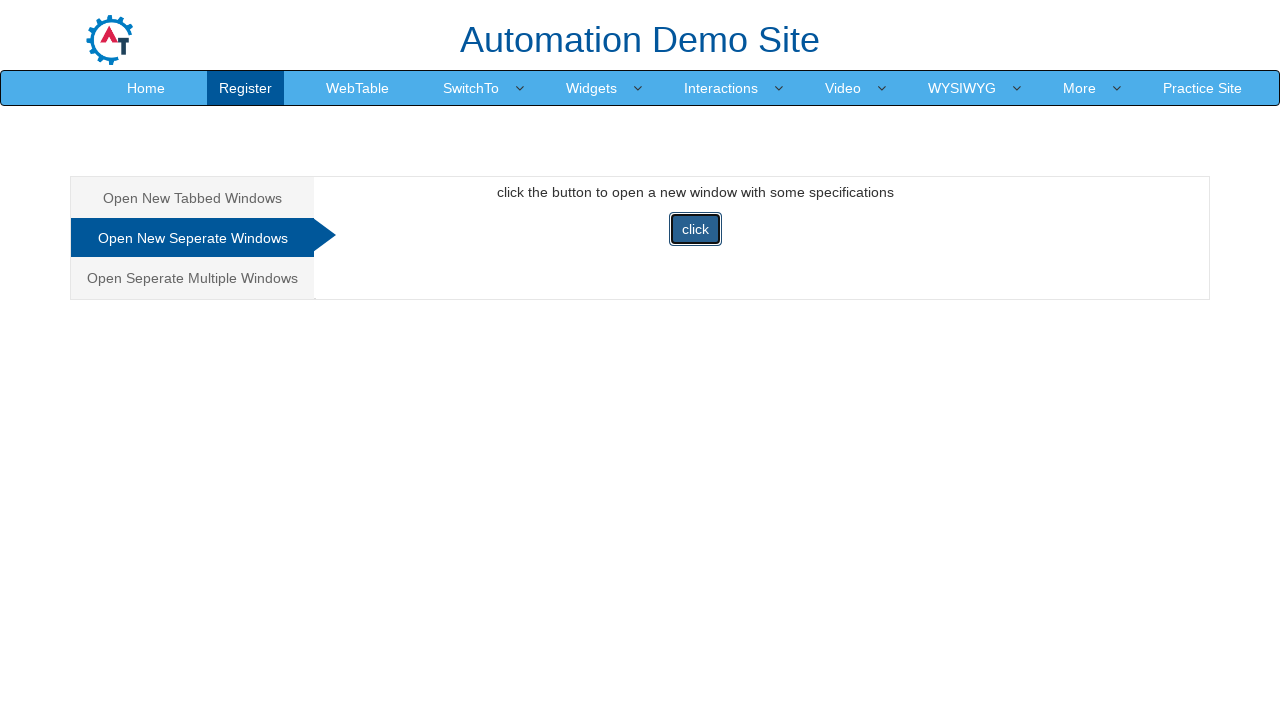

Clicked 'Separate' button again to trigger window opening at (695, 229) on xpath=//*[@id="Seperate"]/button
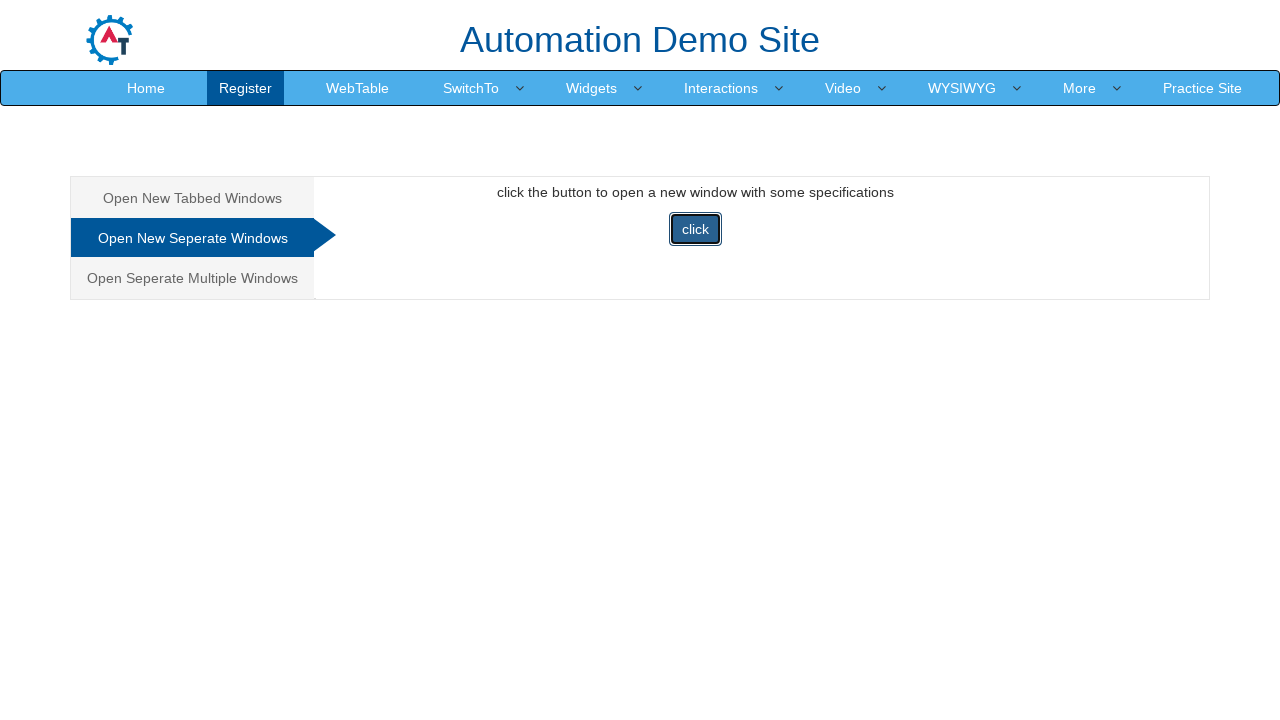

New window page object acquired
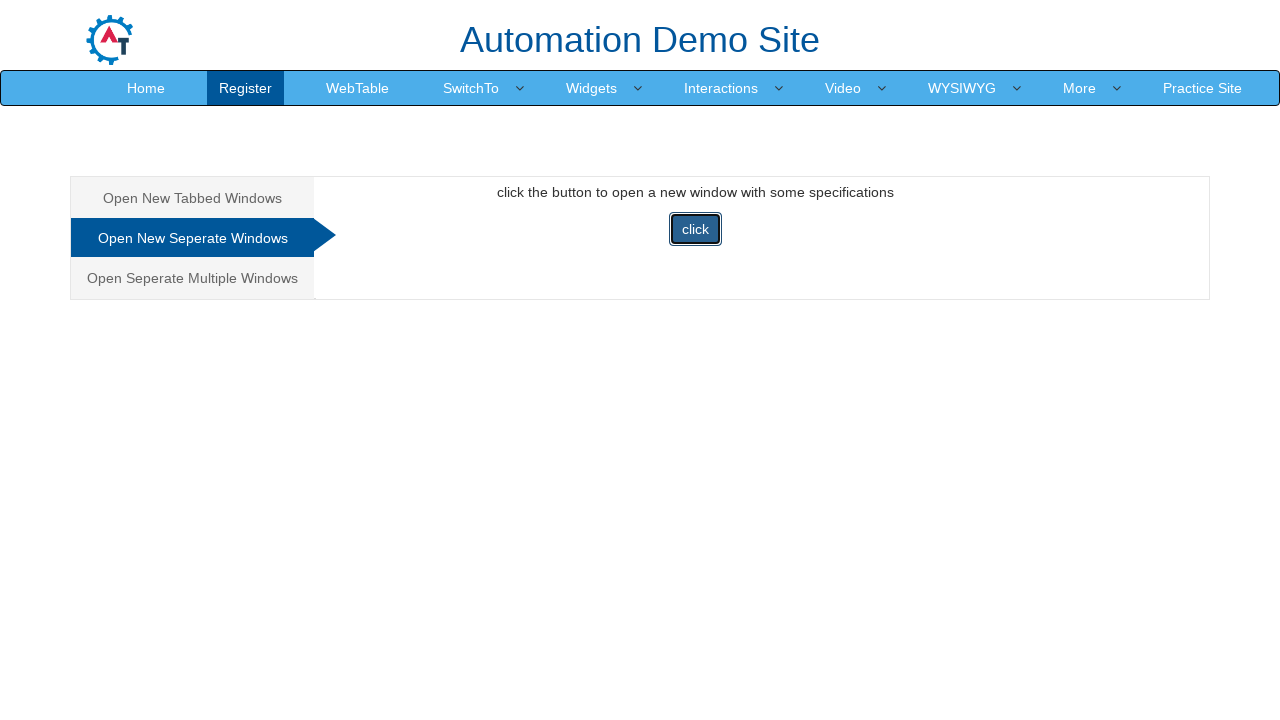

New window finished loading
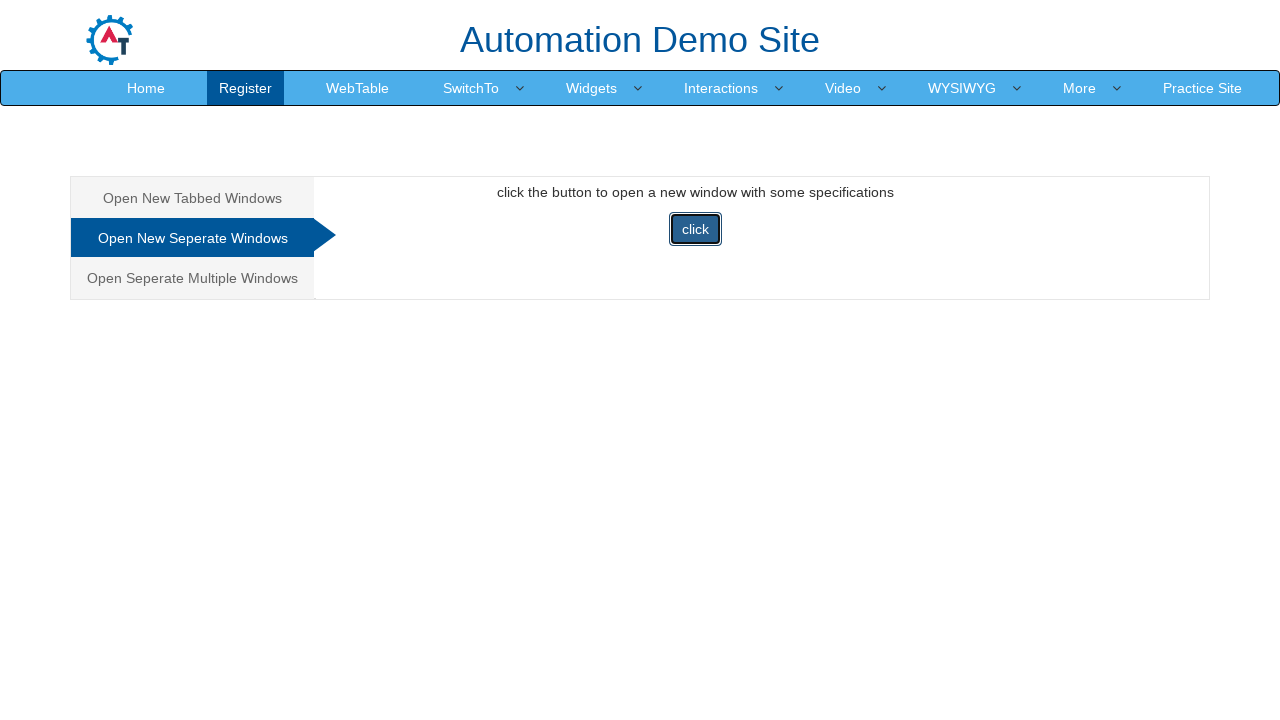

Verified Selenium logo element loaded on new window
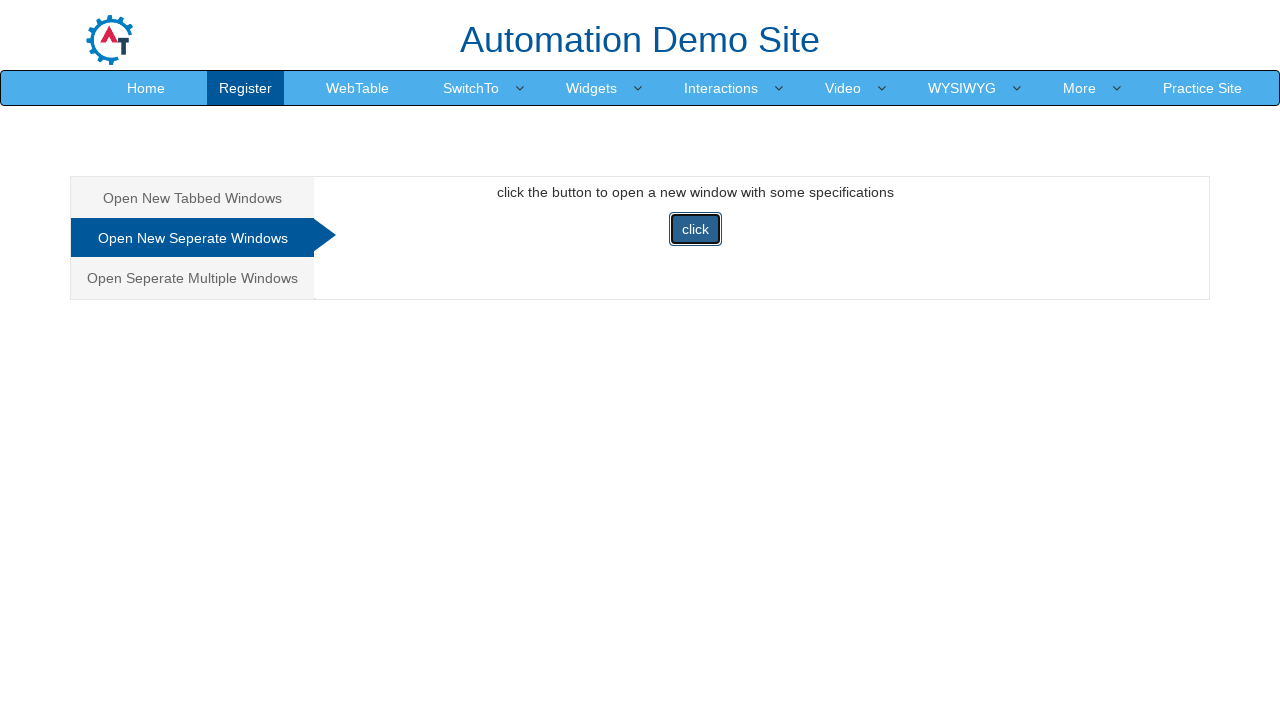

Closed separate window
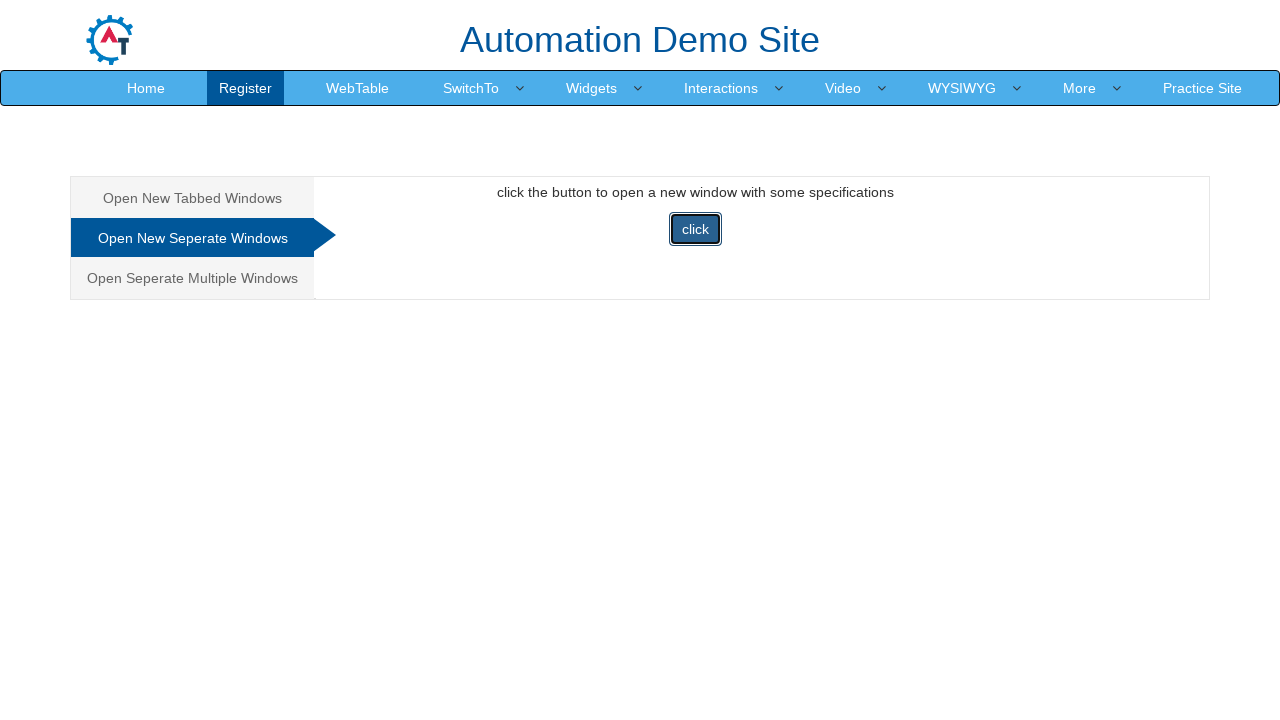

Clicked navigation link for multiple windows test at (192, 278) on xpath=/html/body/div[1]/div/div/div/div[1]/ul/li[3]/a
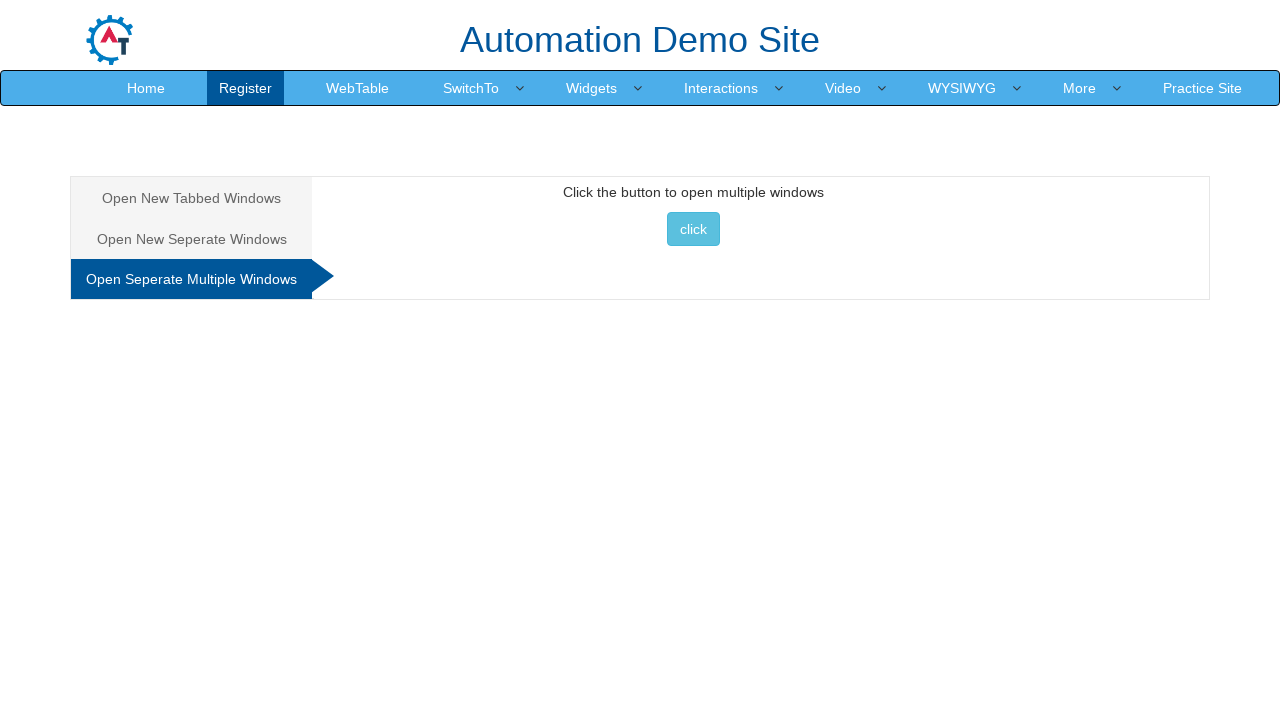

Clicked 'Multiple' button to open multiple windows at (693, 229) on xpath=//*[@id="Multiple"]/button
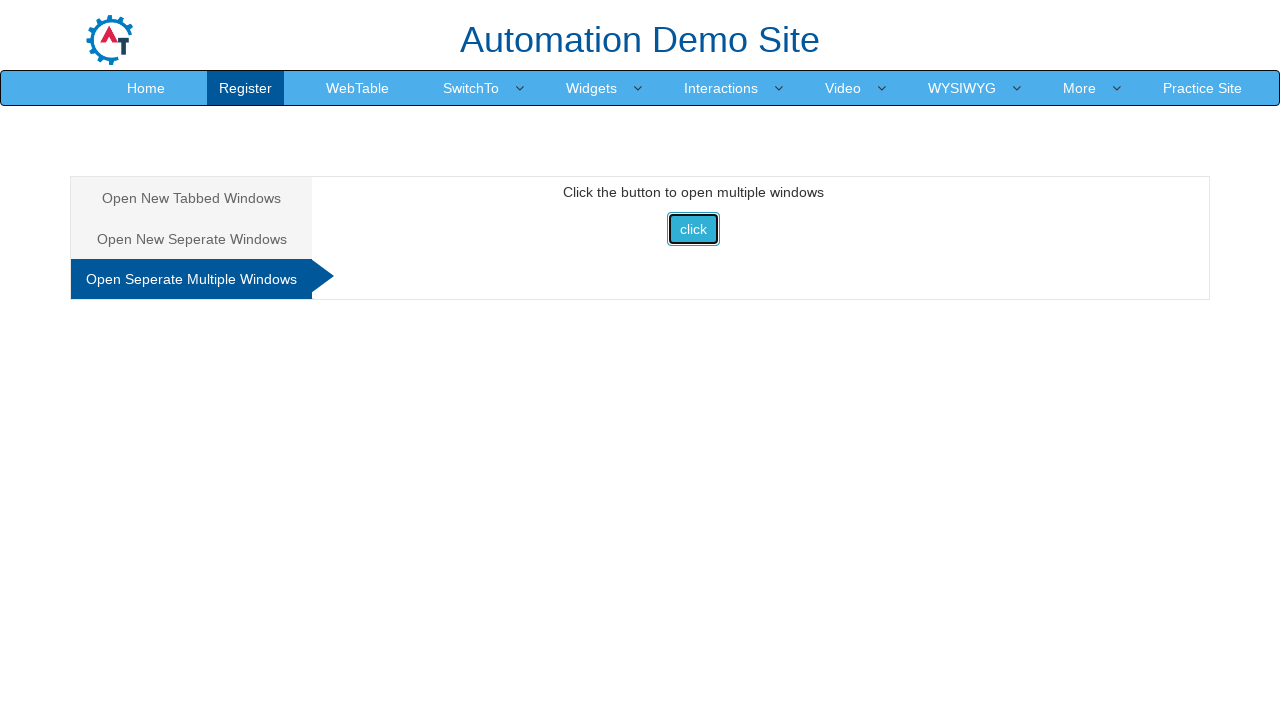

Retrieved all open pages from context
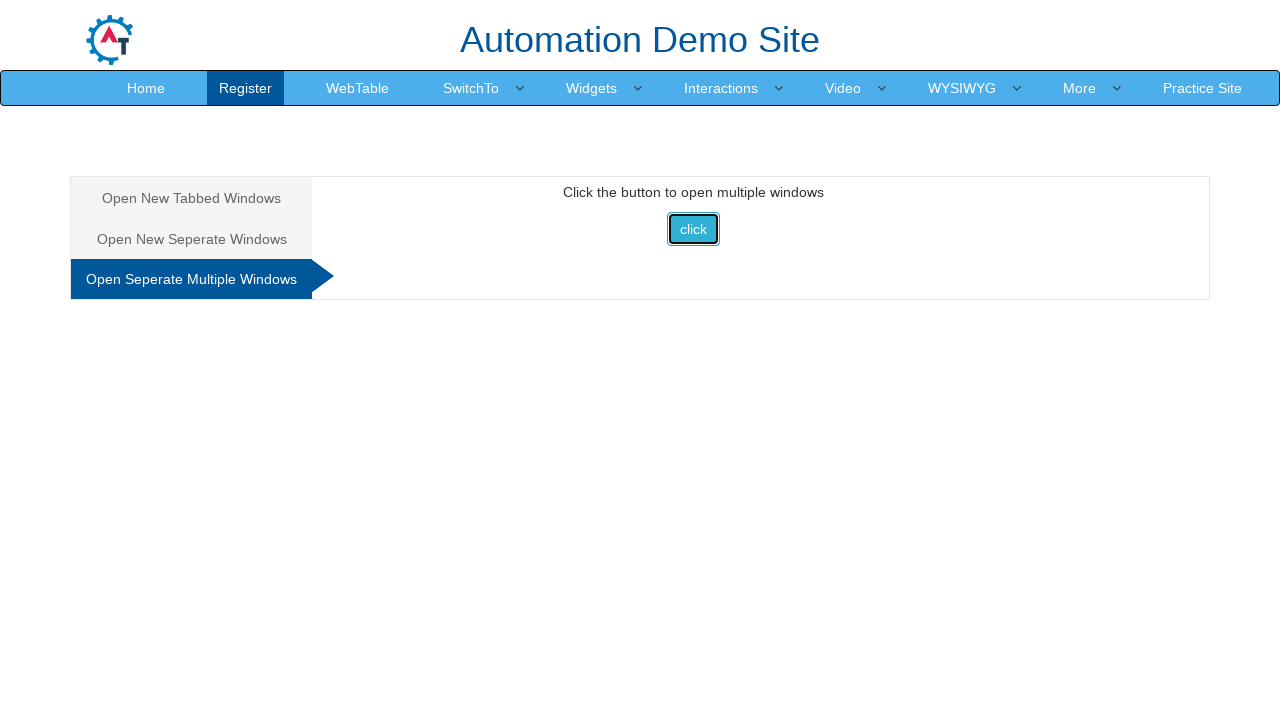

Additional window finished loading
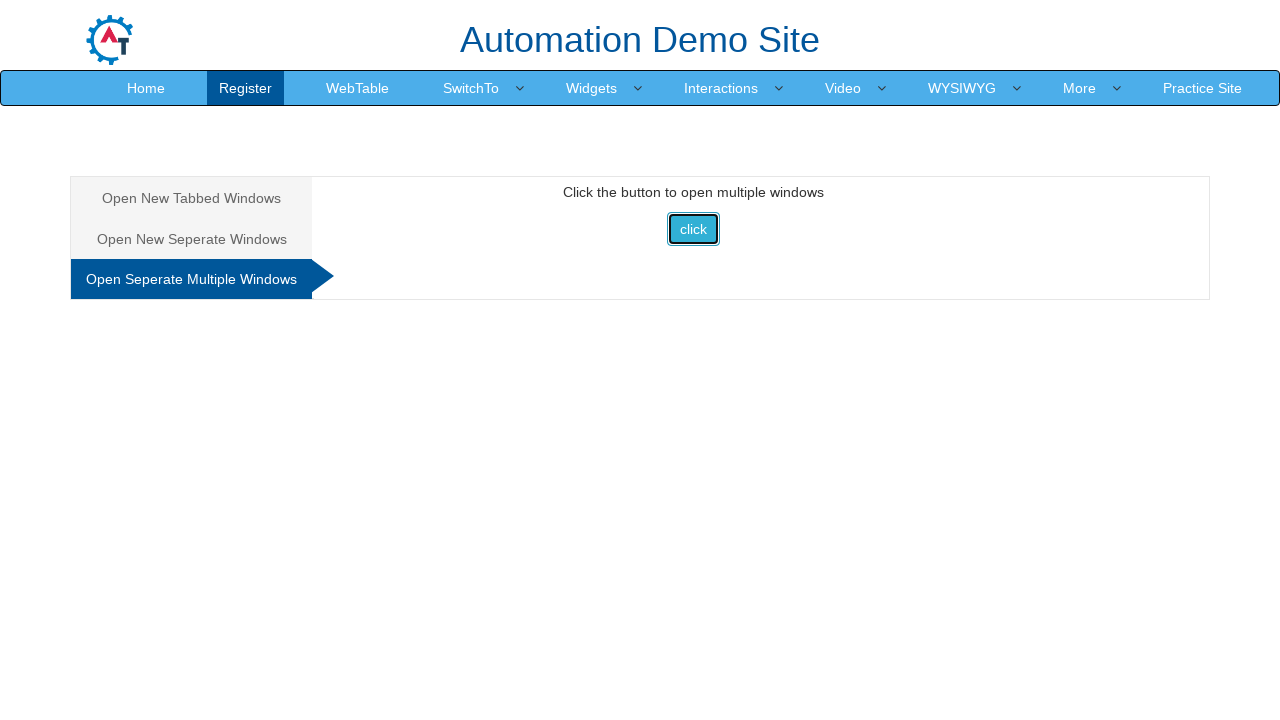

Closed additional window
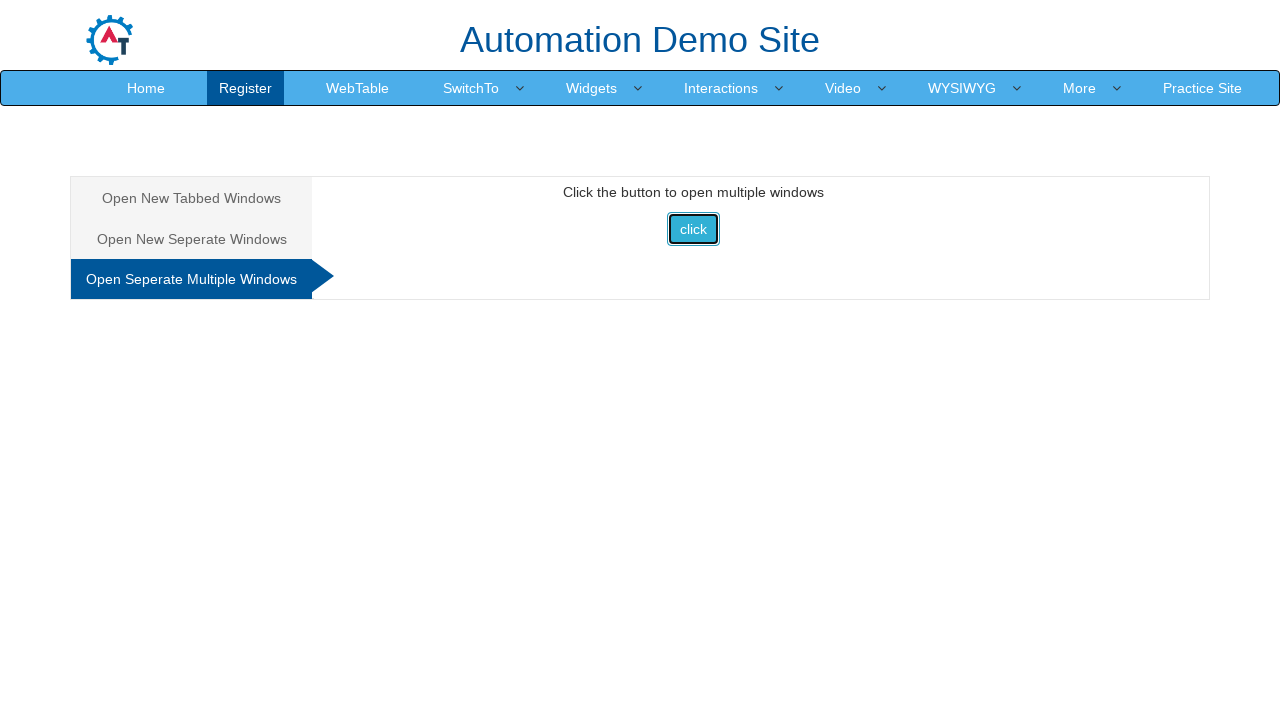

Additional window finished loading
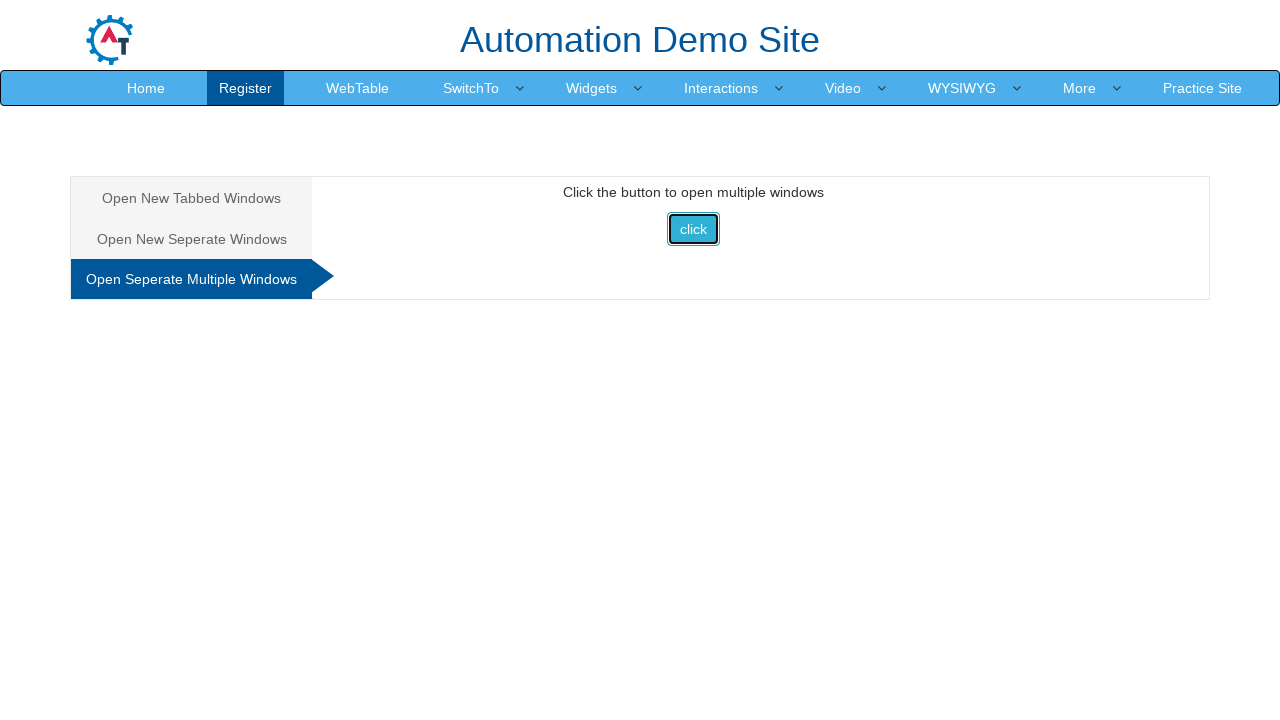

Closed additional window
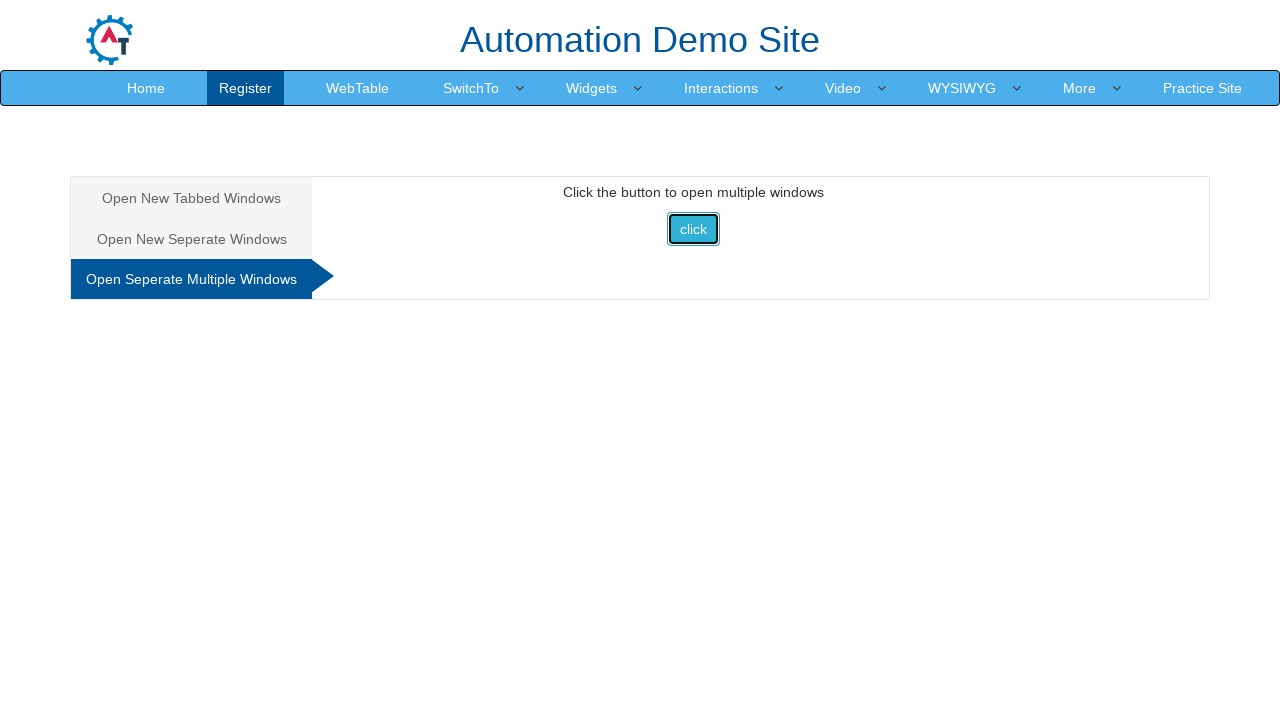

Additional window finished loading
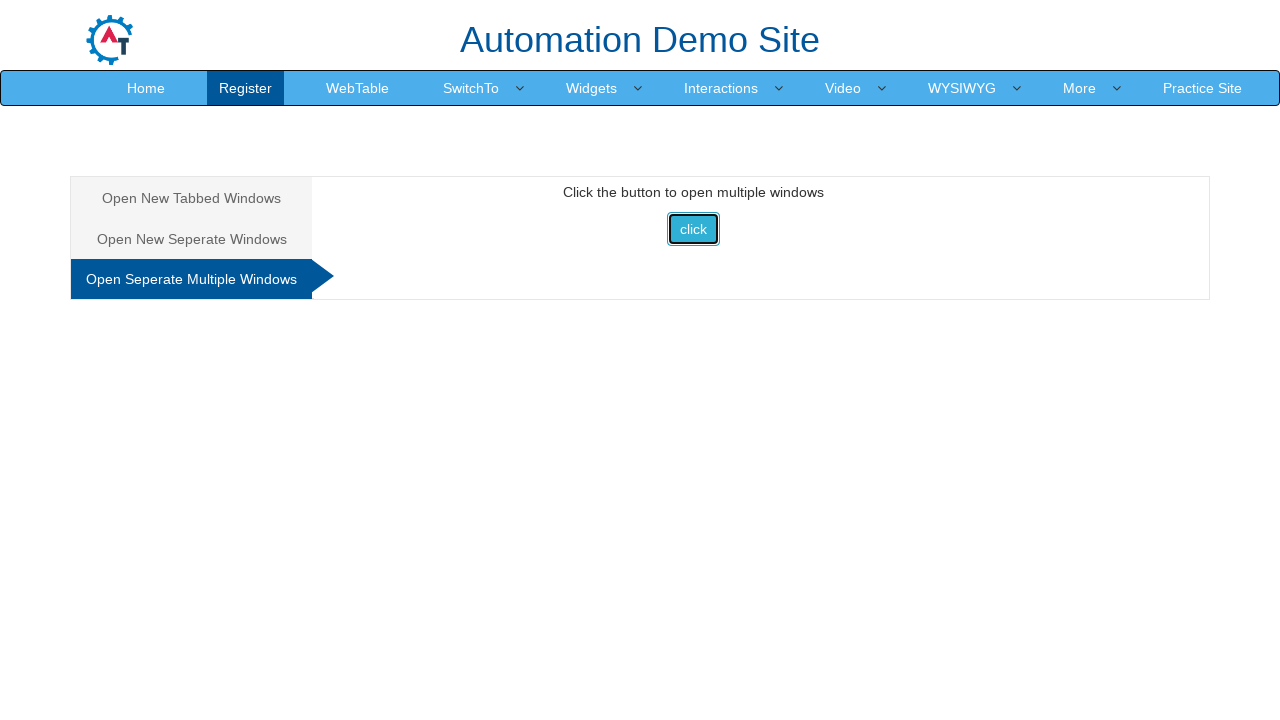

Closed additional window
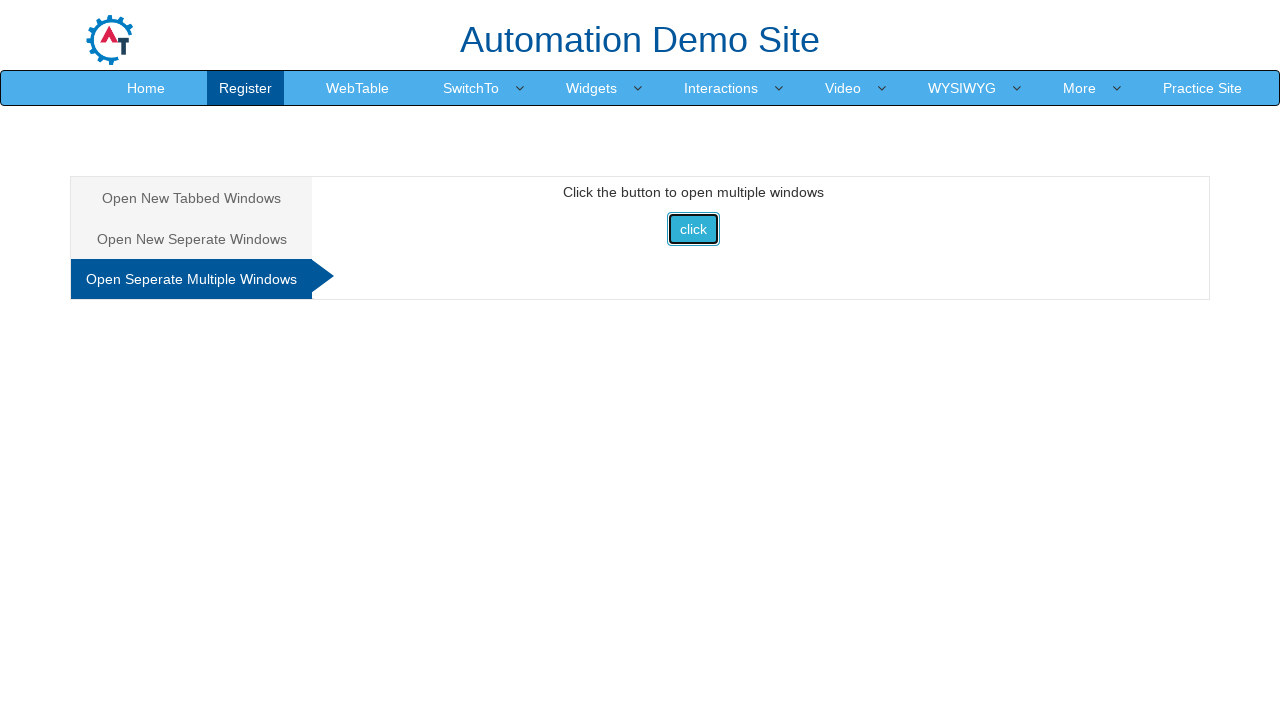

Additional window finished loading
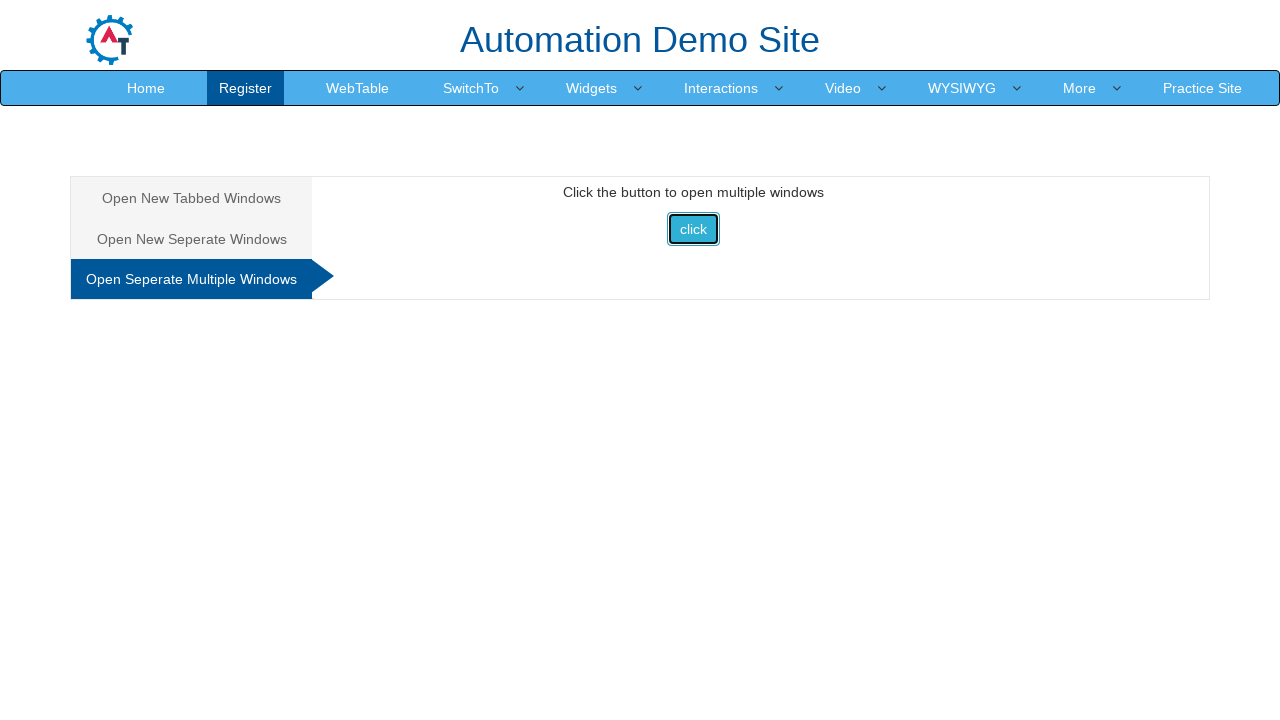

Verified logo element on additional window
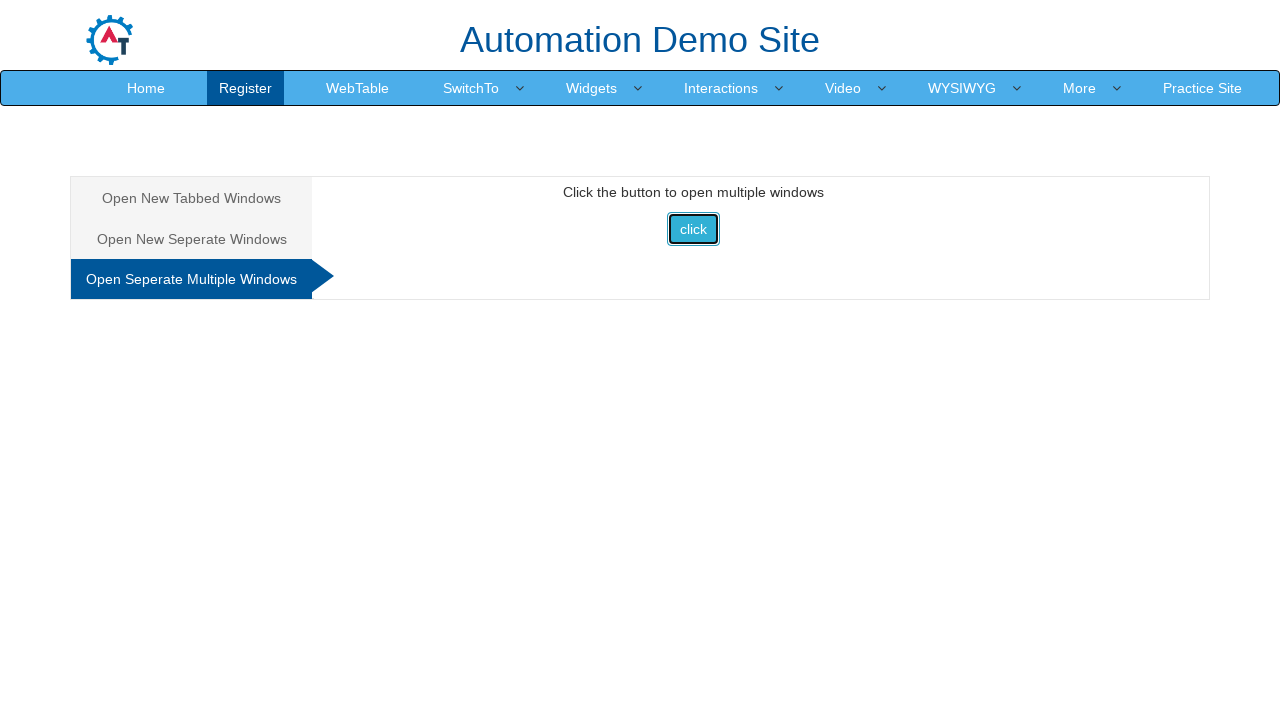

Closed additional window
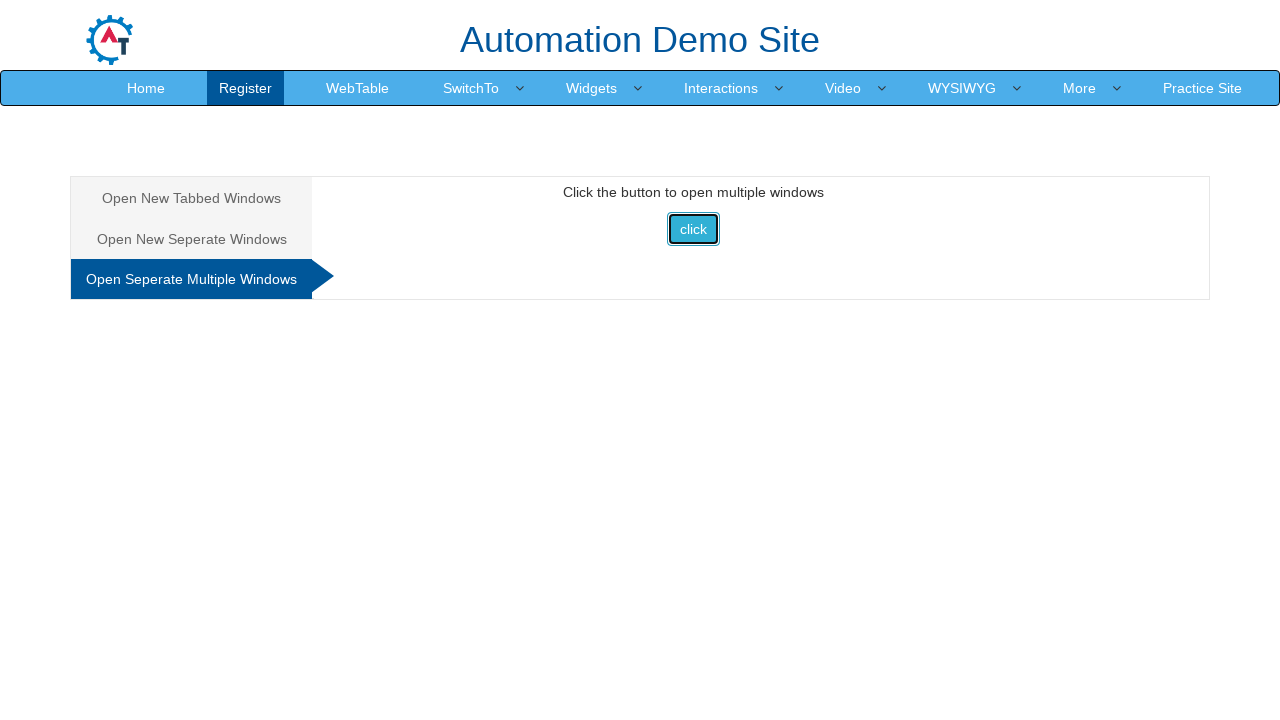

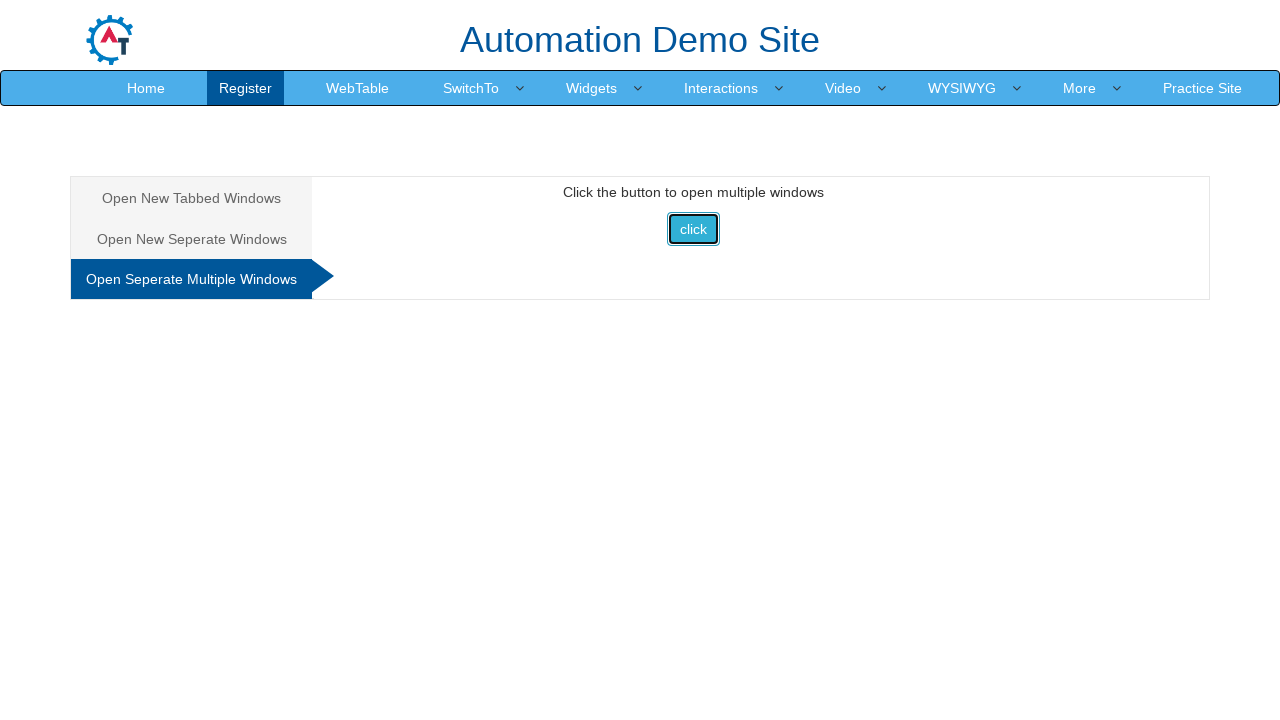